Navigates to the demo apps UI page to test disabled element functionality

Starting URL: https://demoapps.qspiders.com/ui

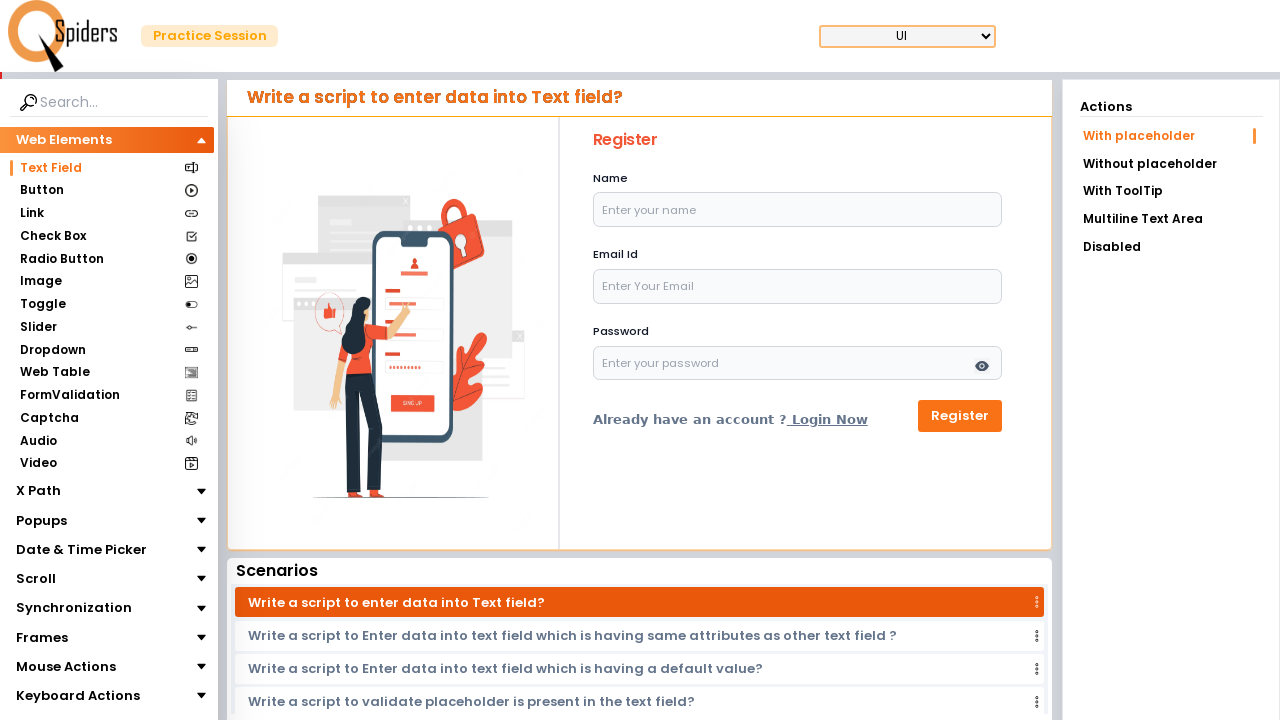

Navigated to demo apps UI page
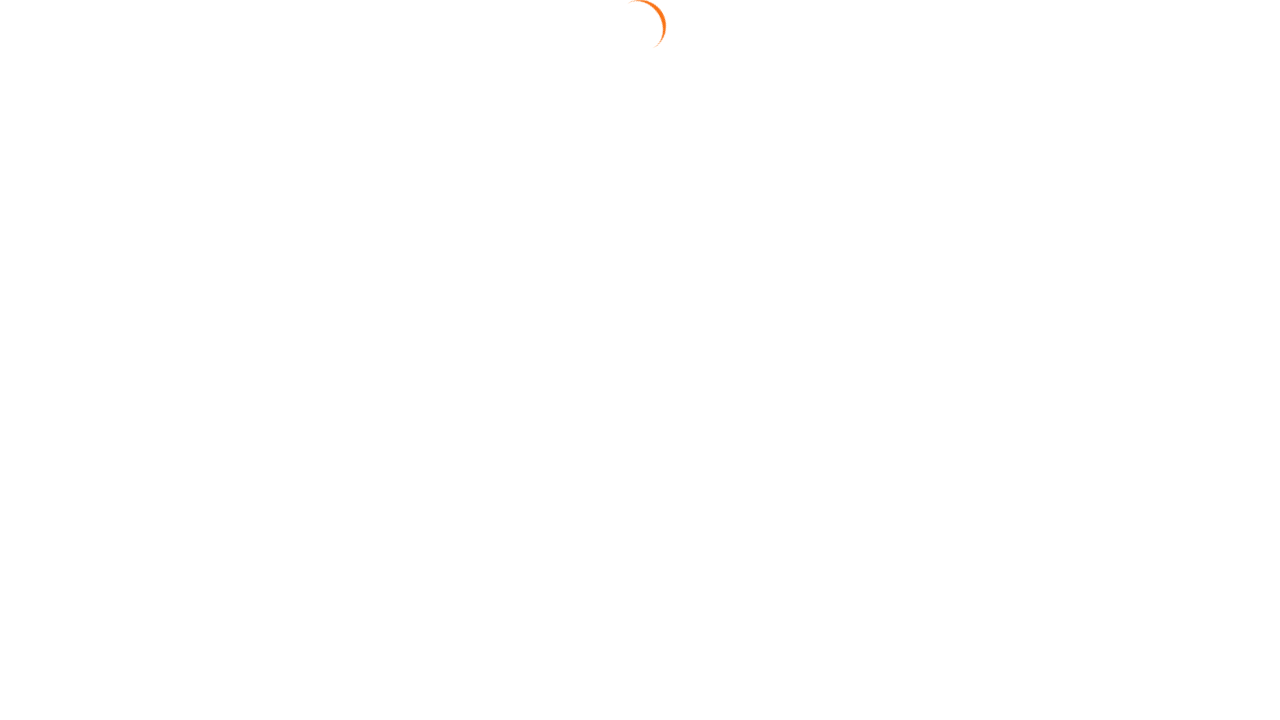

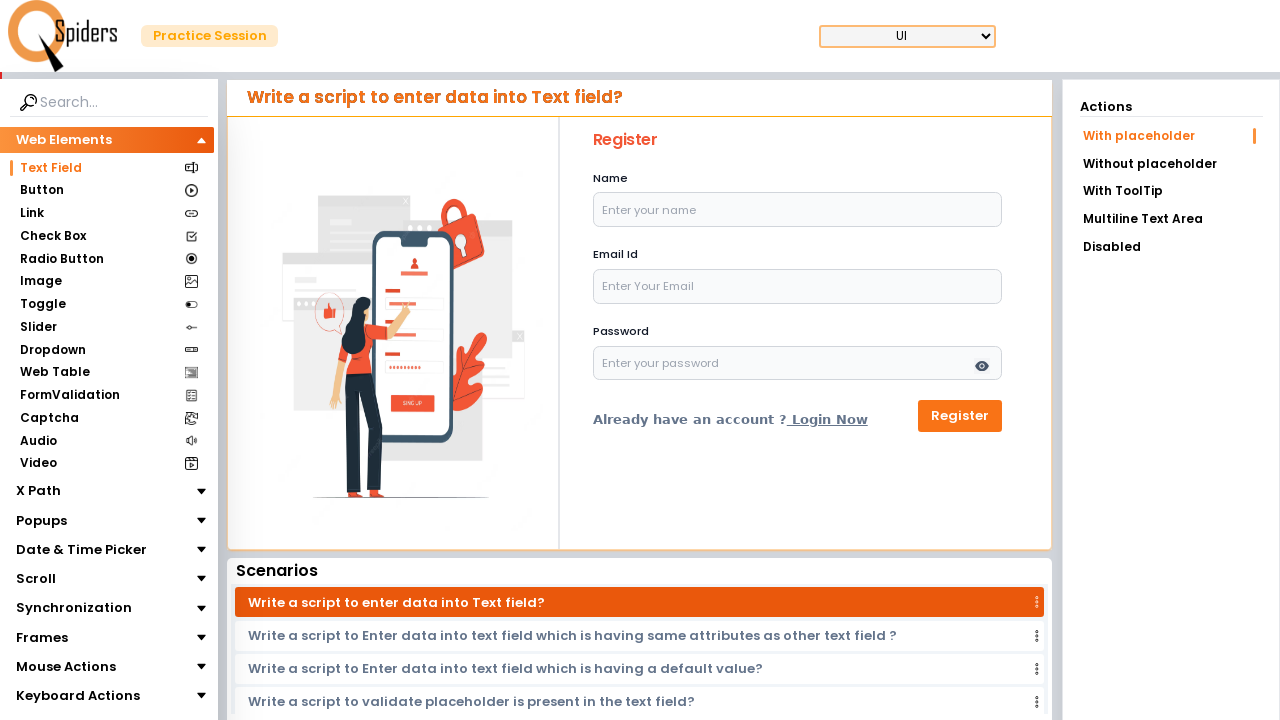